Fills out a Korean fortune-telling (saju) form by entering a name and interacting with birth date selection fields, then submits the form.

Starting URL: https://www.unsin.co.kr/unse/saju/total/form

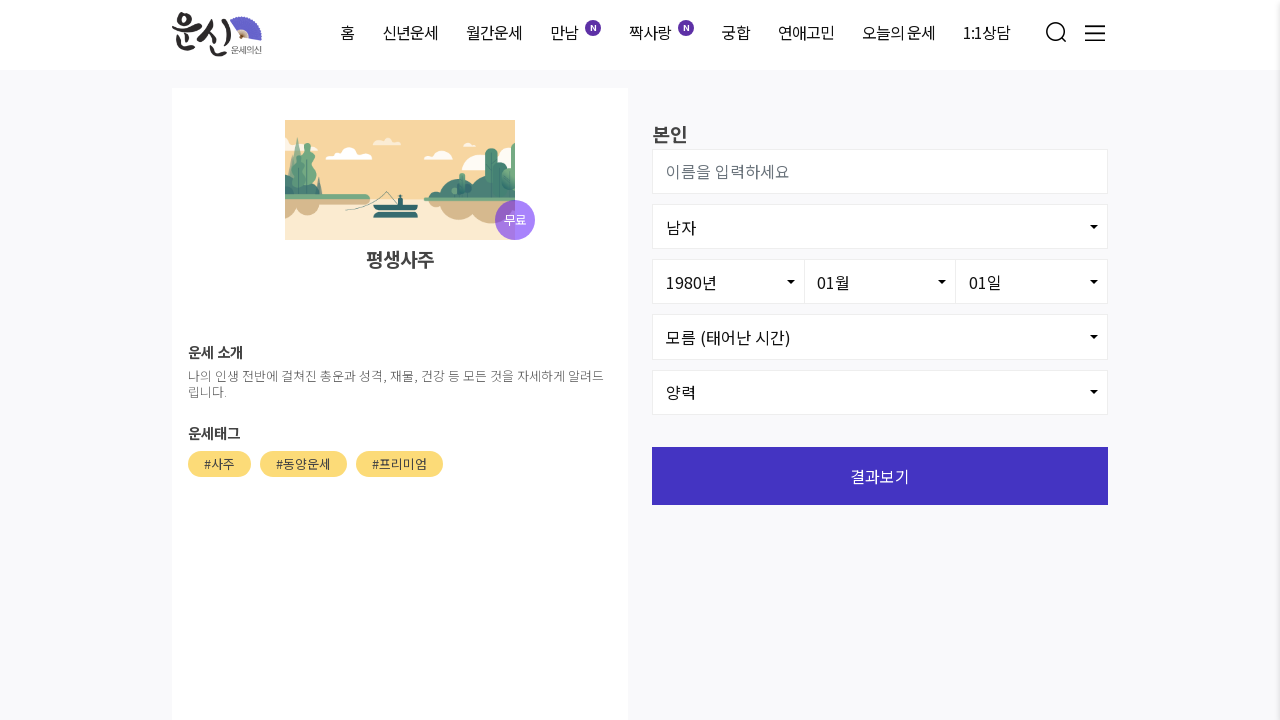

Waited for name field to be available
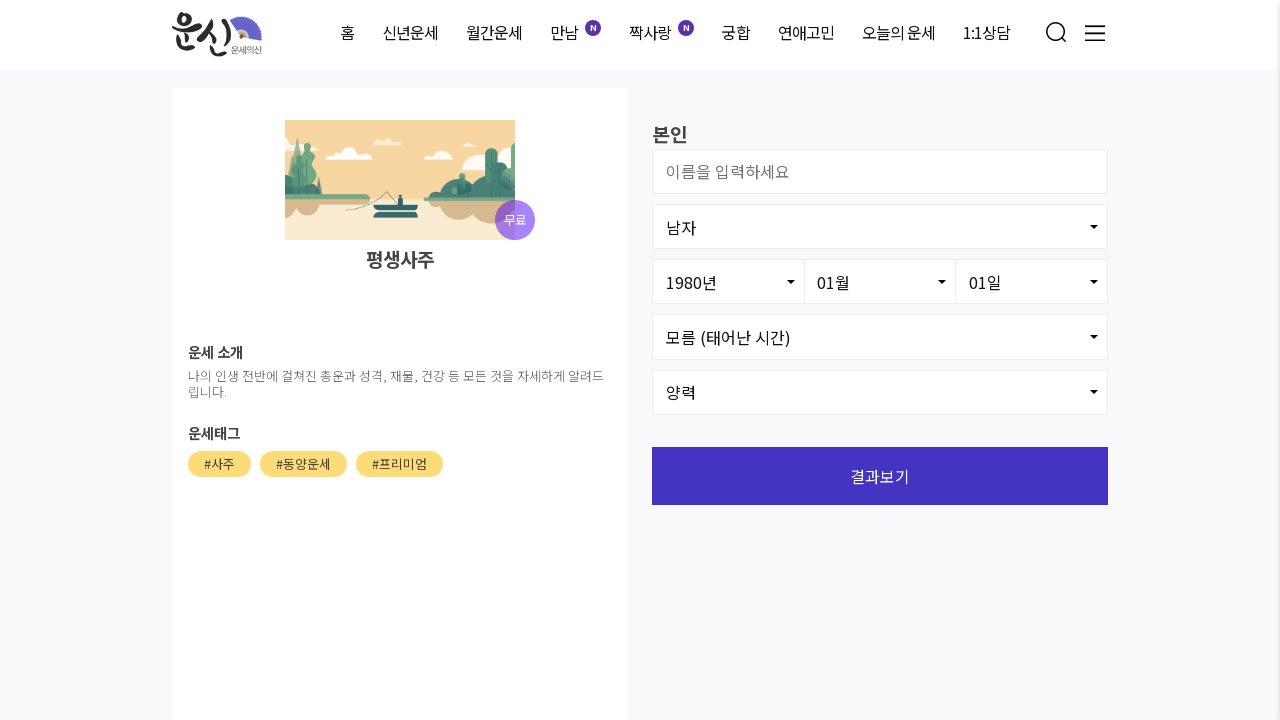

Filled name field with '김민수' on #user_name
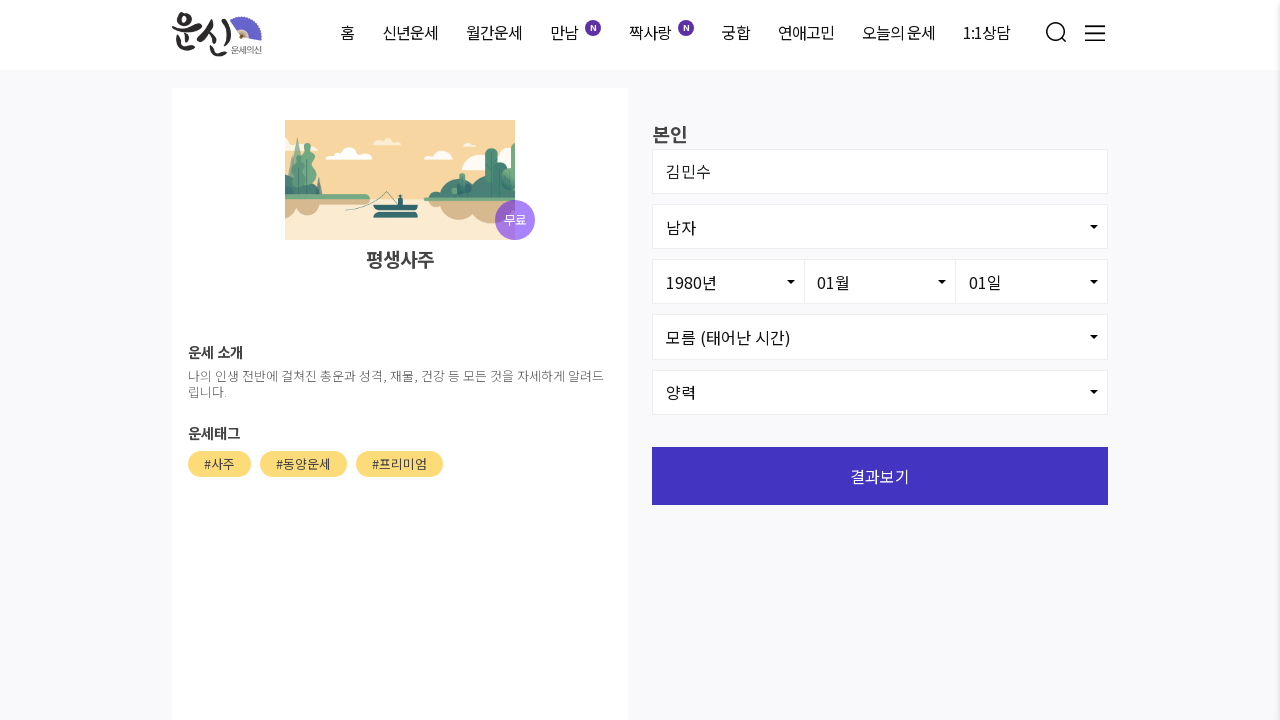

Waited for birth year dropdown to be available
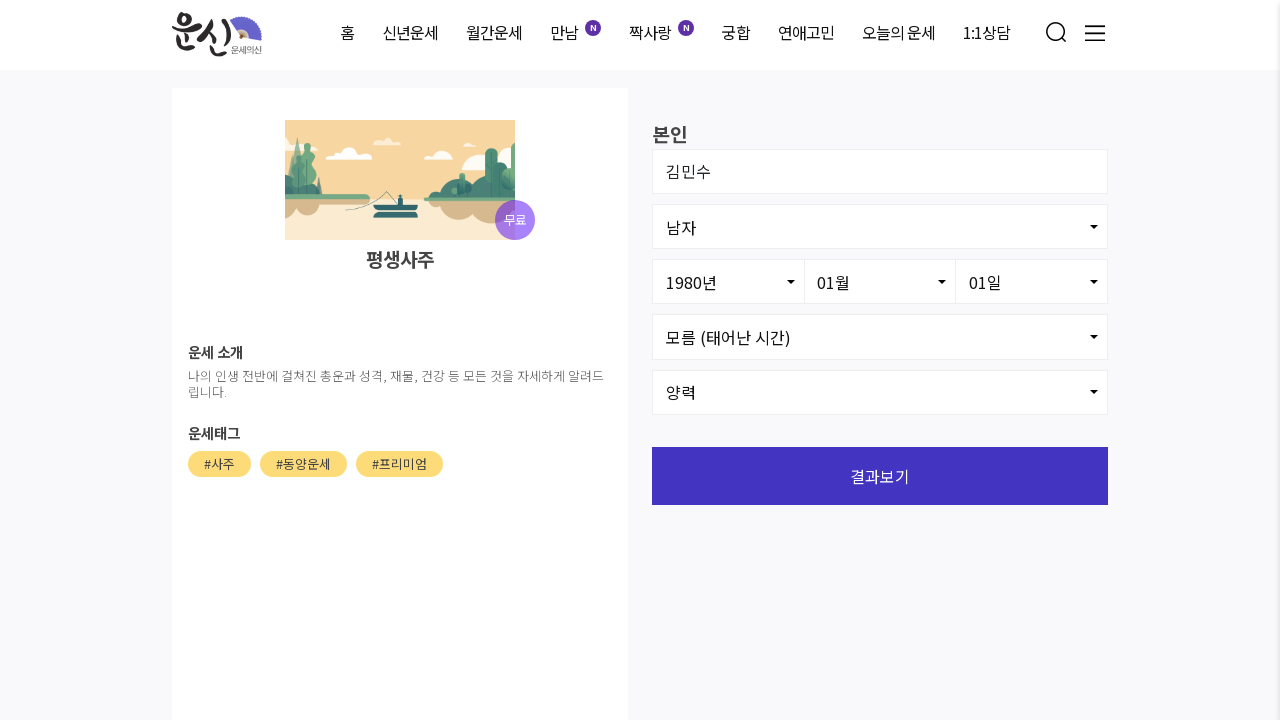

Set birth year to 1999 using JavaScript
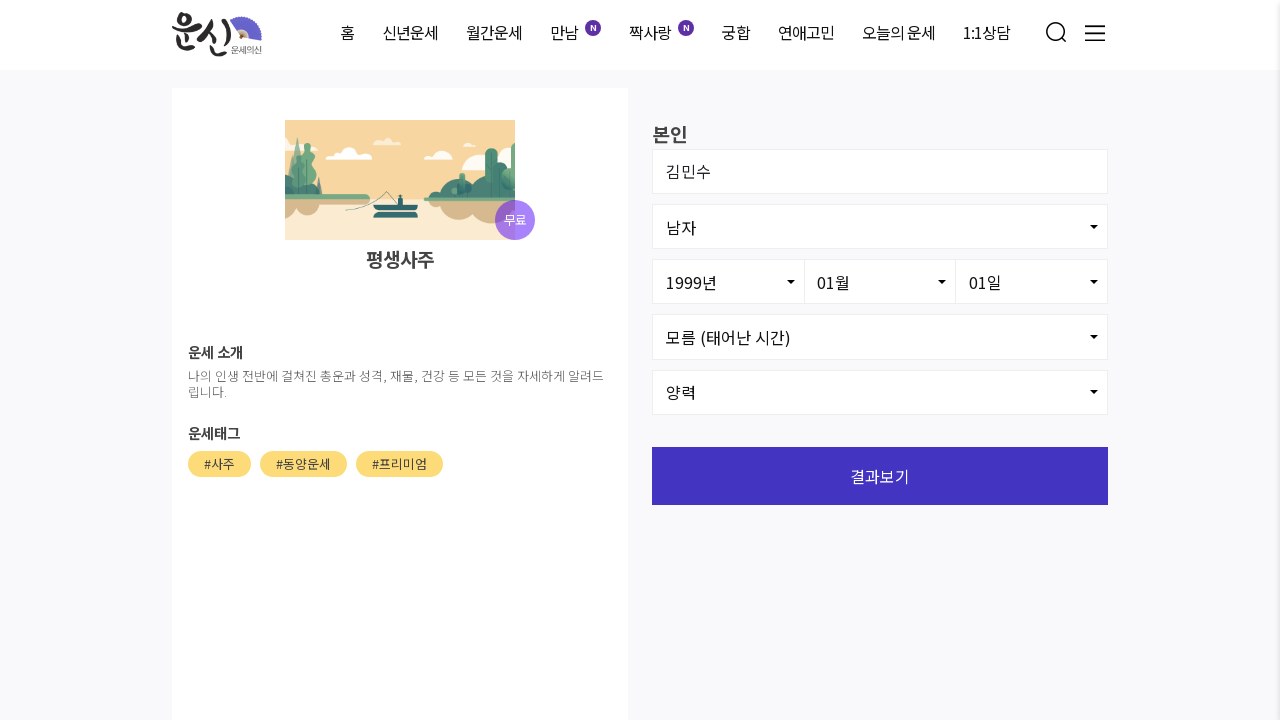

Pressed Enter to submit the form
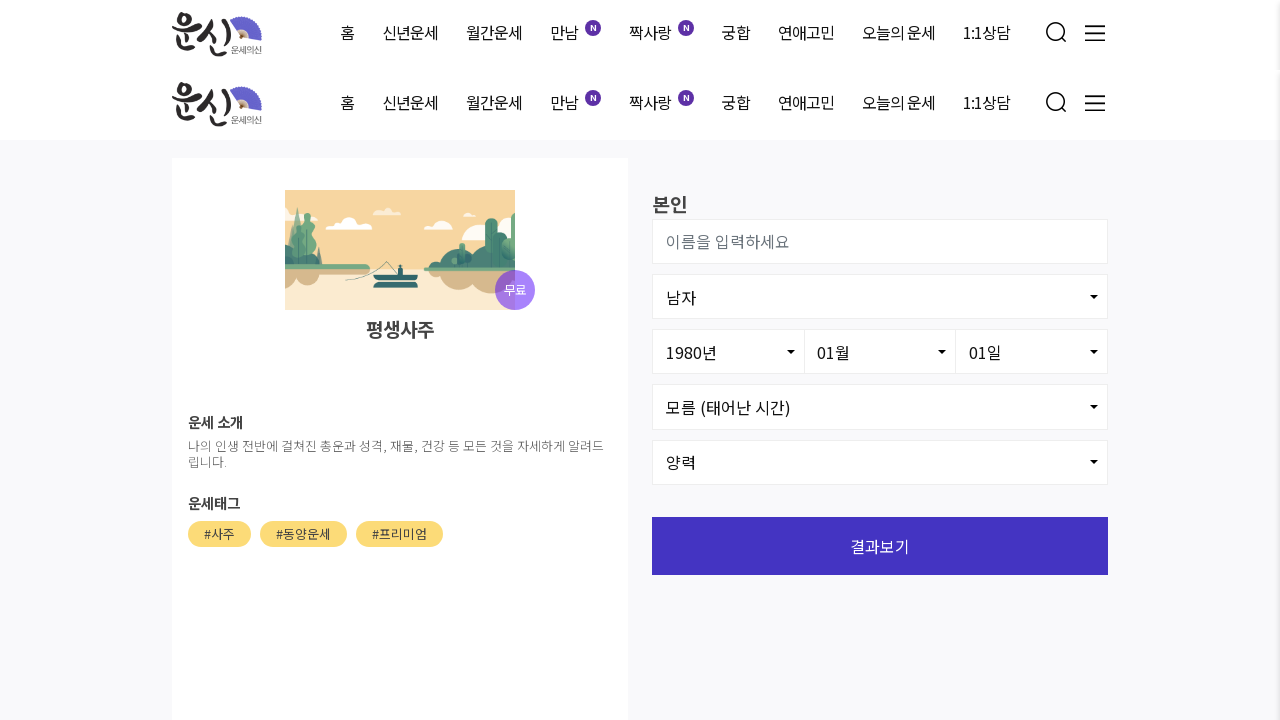

Waited 3 seconds for form submission to process
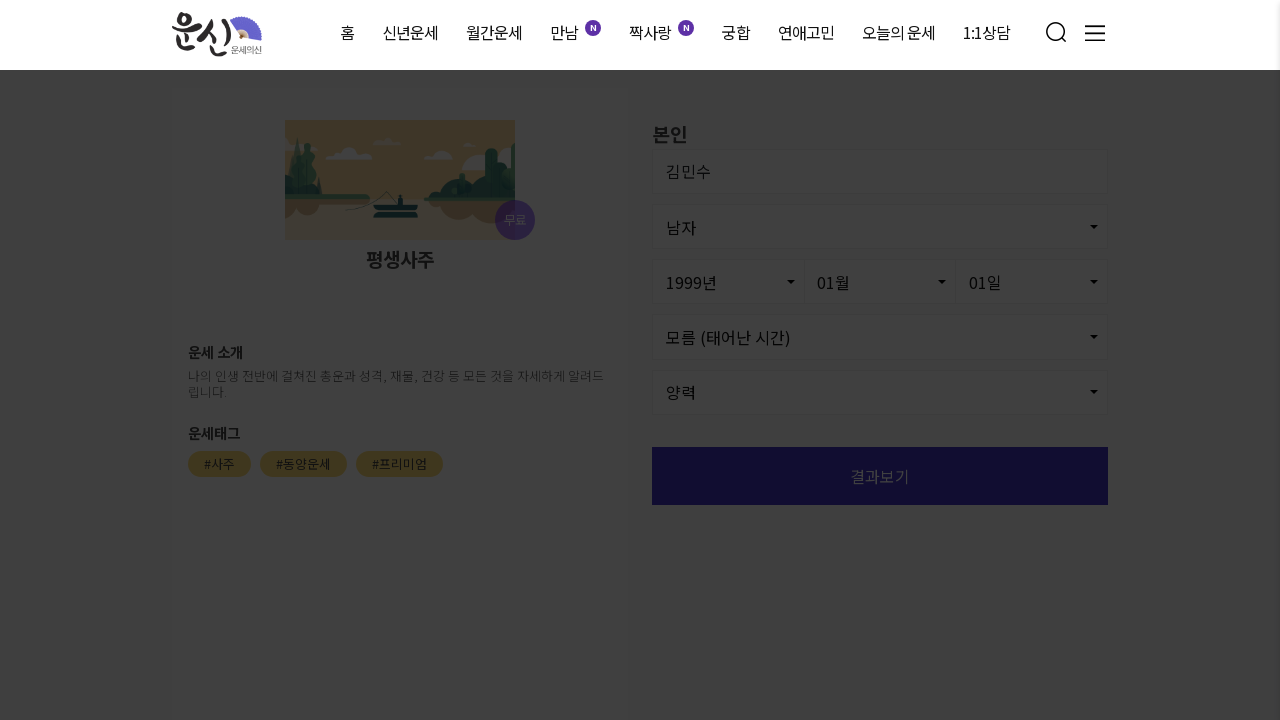

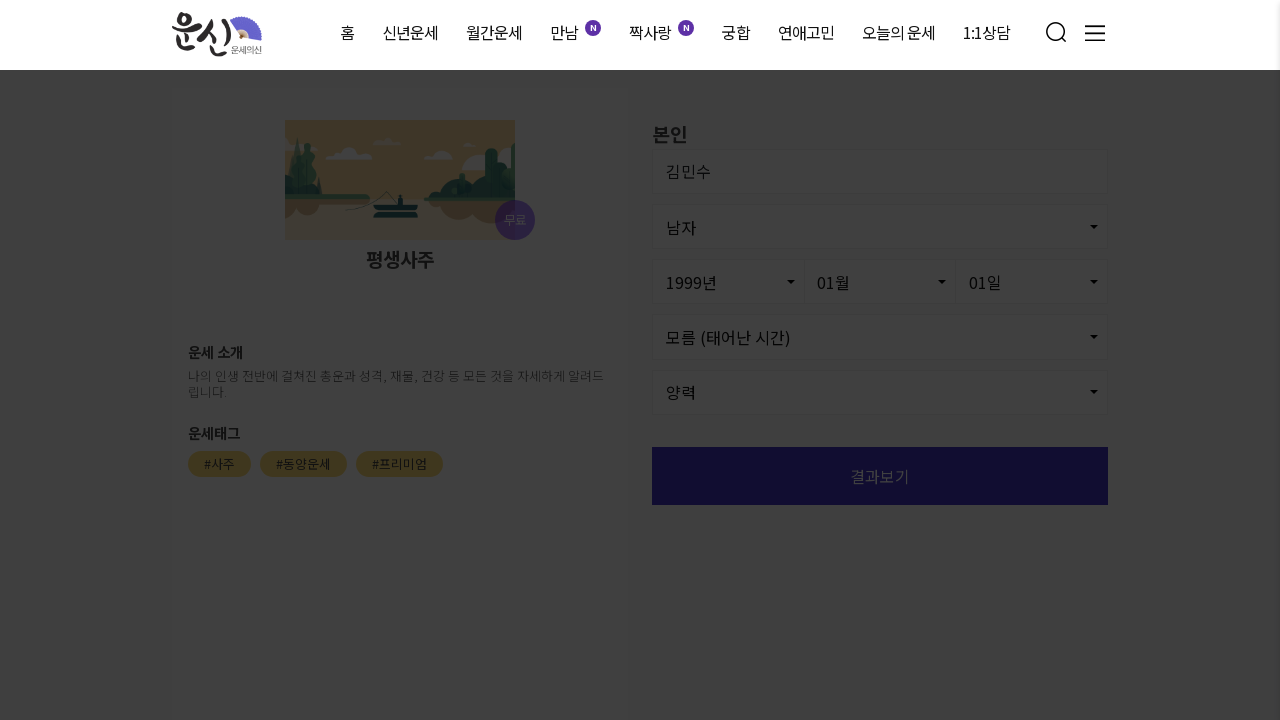